Tests a basic calculator application by selecting the Prototype build, entering two numbers (2 and 3), selecting the Subtract operation, and verifying the result equals -1.

Starting URL: https://testsheepnz.github.io/BasicCalculator.html

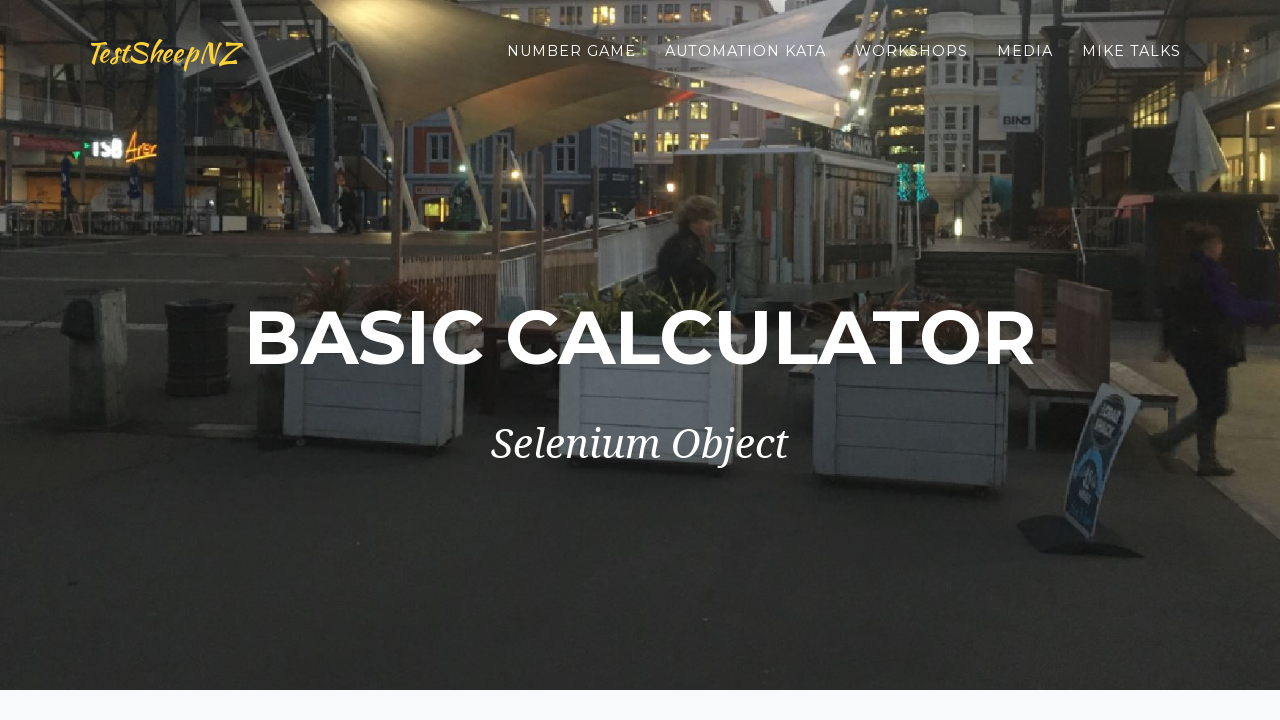

Scrolled to bottom of page
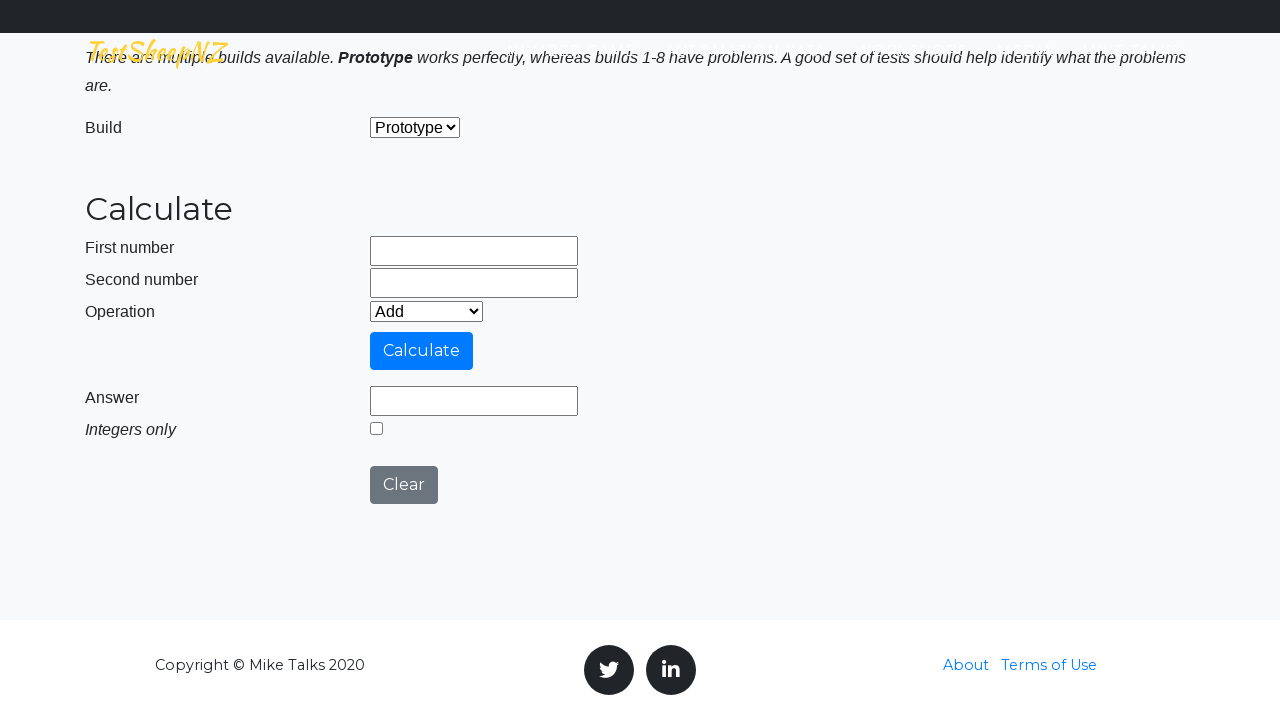

Selected 'Prototype' from the build dropdown on #selectBuild
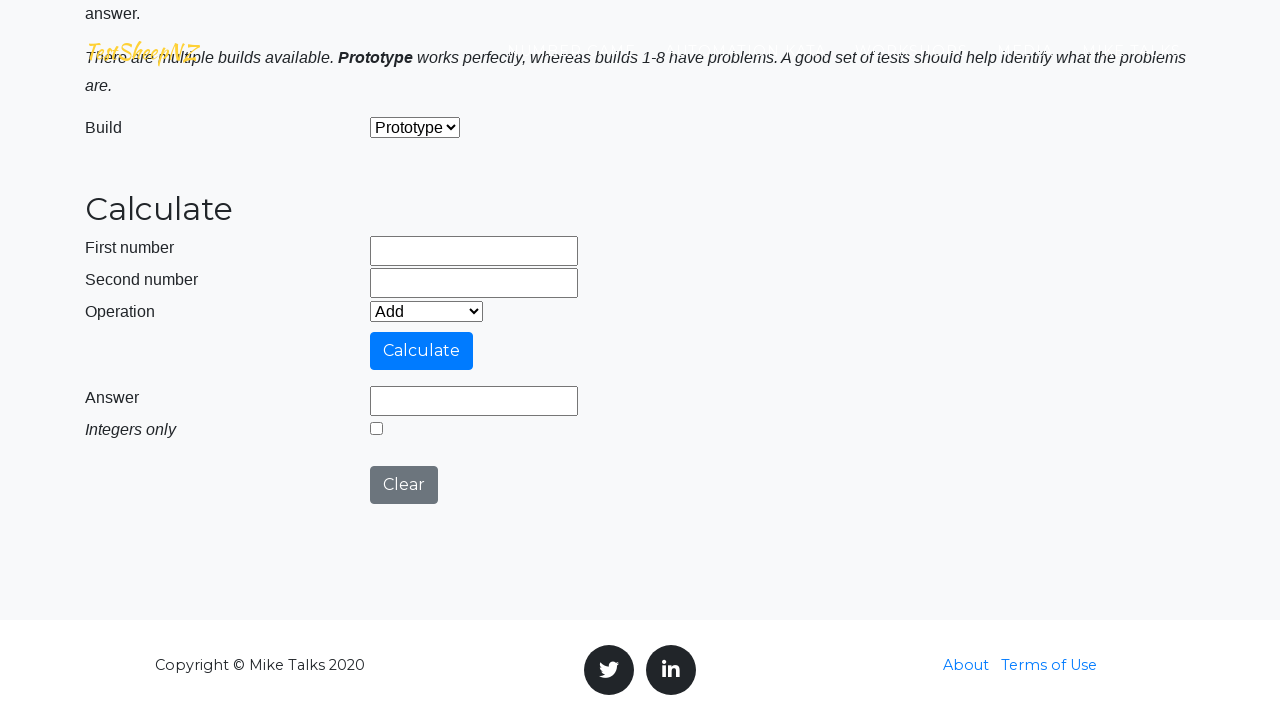

Entered first number: 2 on #number1Field
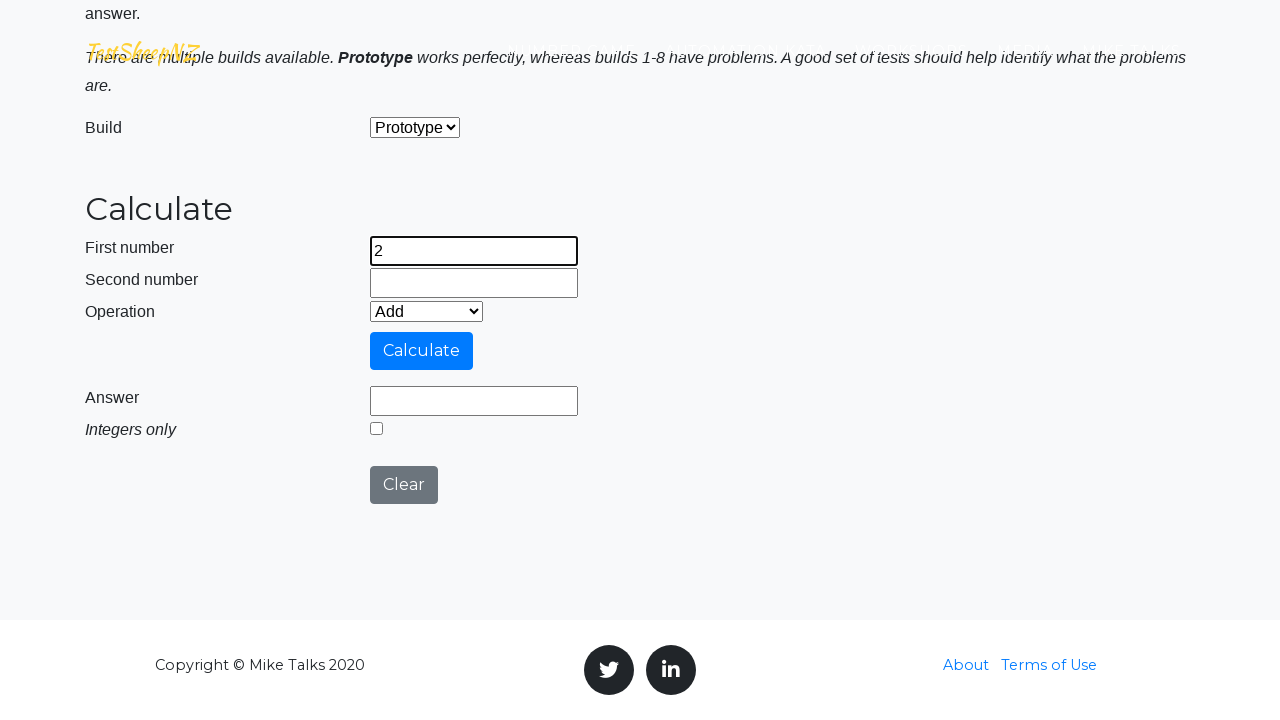

Entered second number: 3 on #number2Field
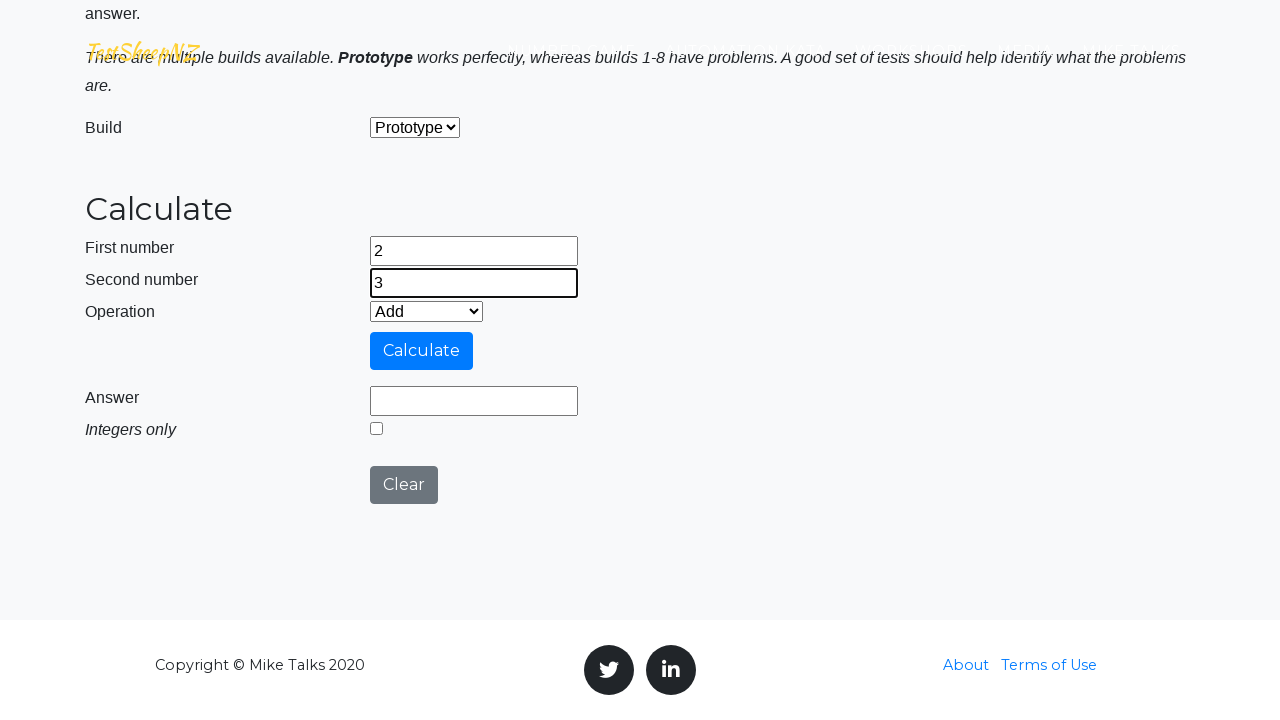

Selected 'Subtract' operation on #selectOperationDropdown
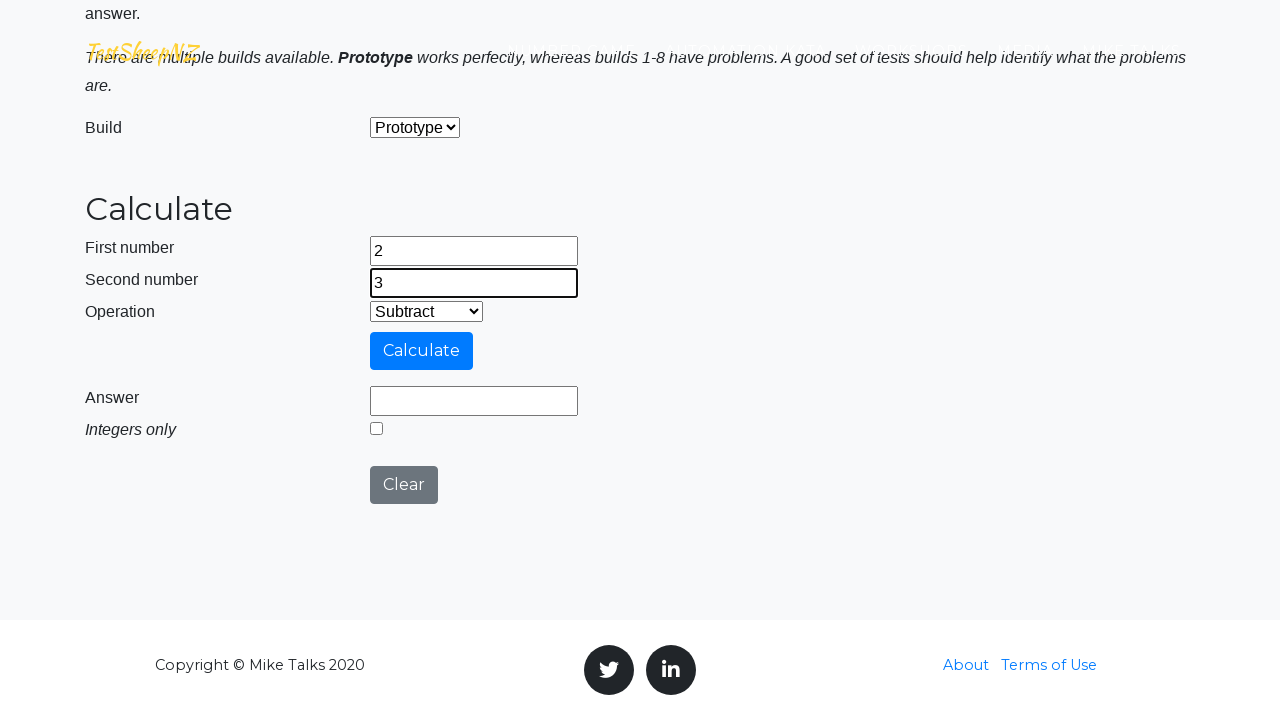

Clicked calculate button at (422, 351) on #calculateButton
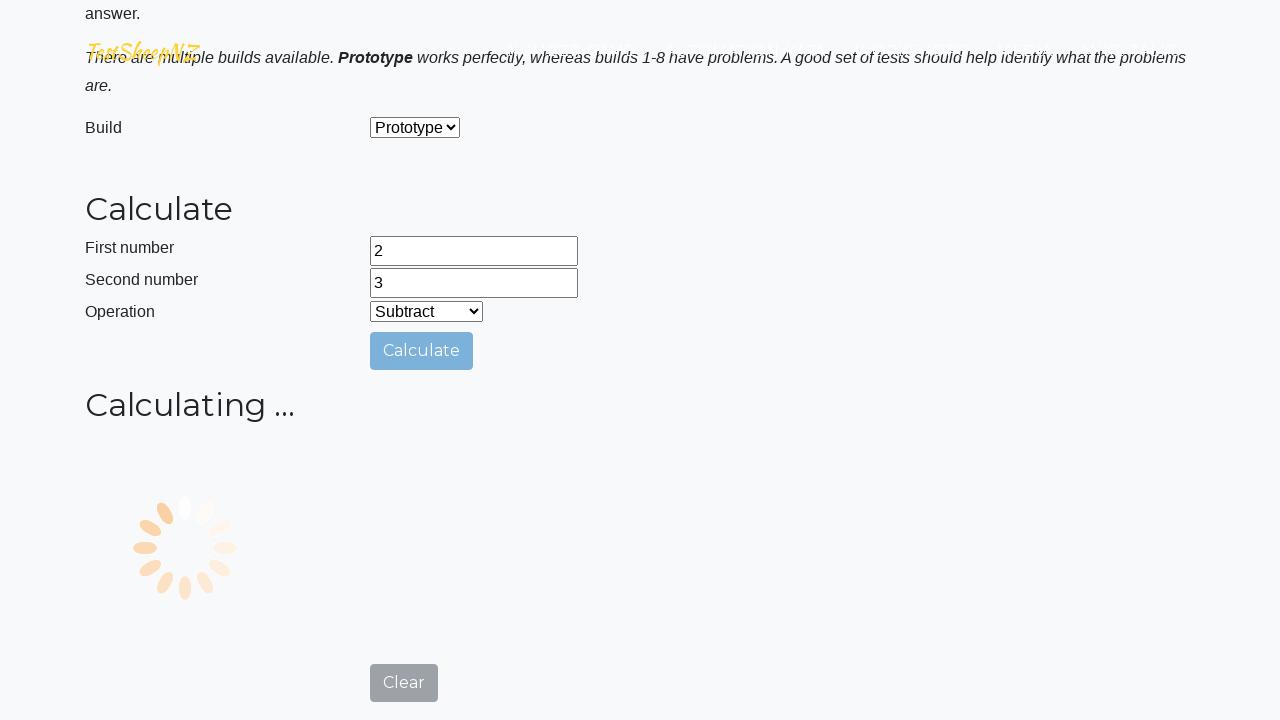

Verified result equals -1
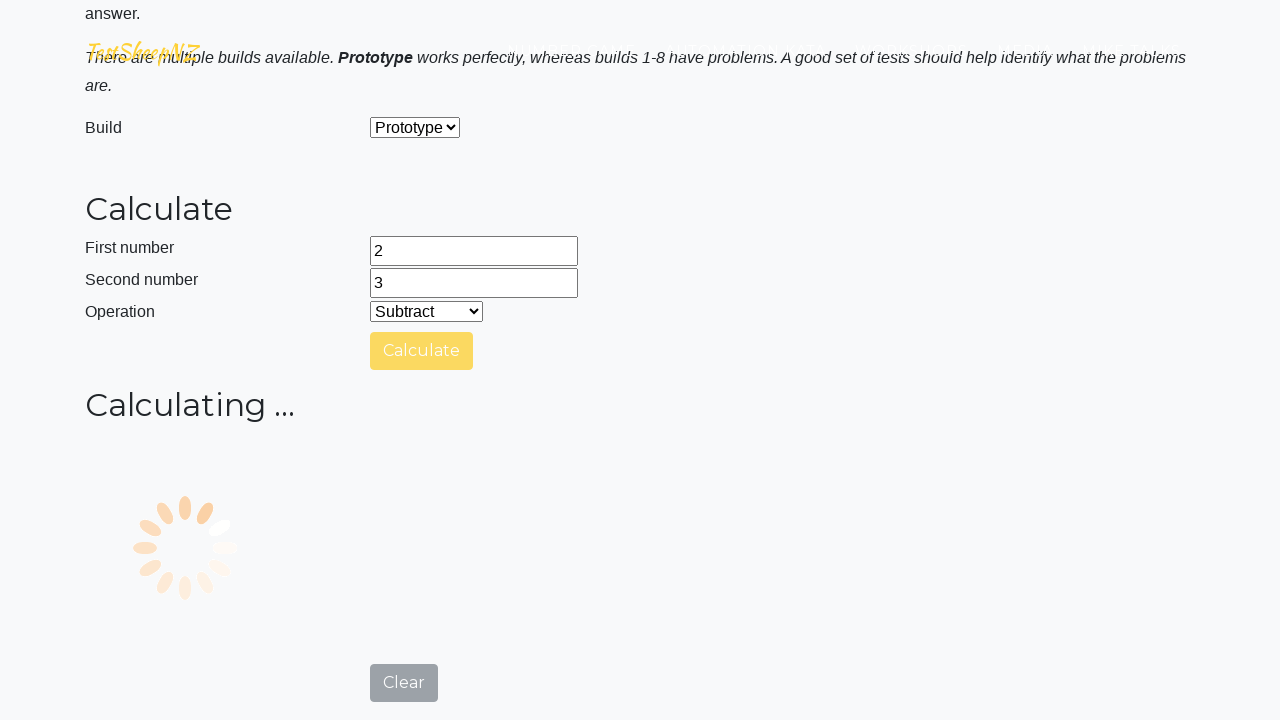

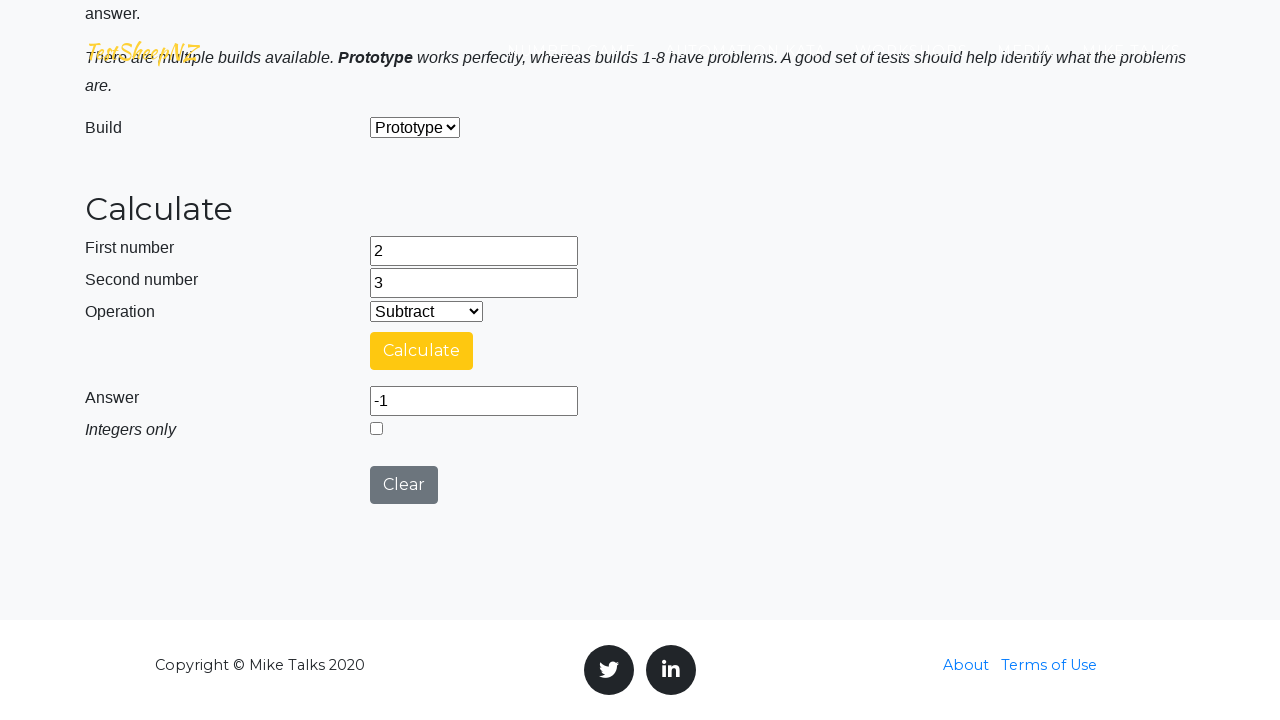